Tests editing a todo item by double-clicking, changing the text, and pressing Enter

Starting URL: https://demo.playwright.dev/todomvc

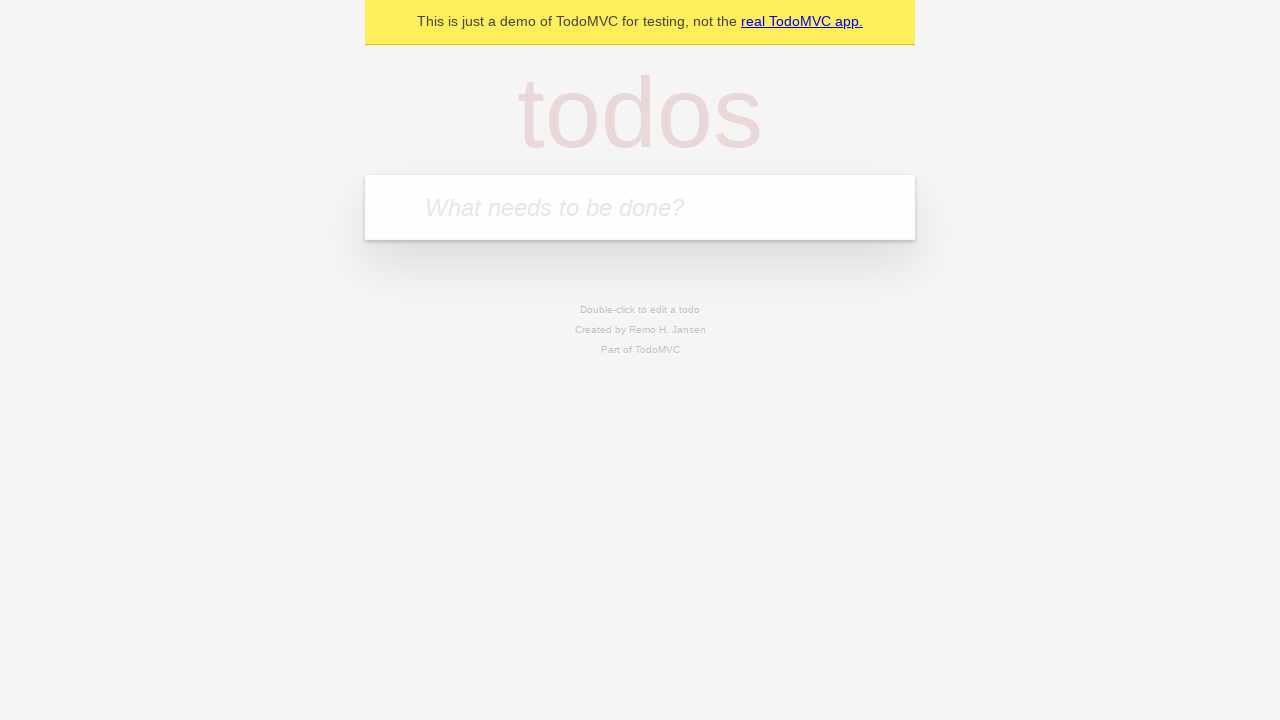

Filled todo input with 'buy some cheese' on internal:attr=[placeholder="What needs to be done?"i]
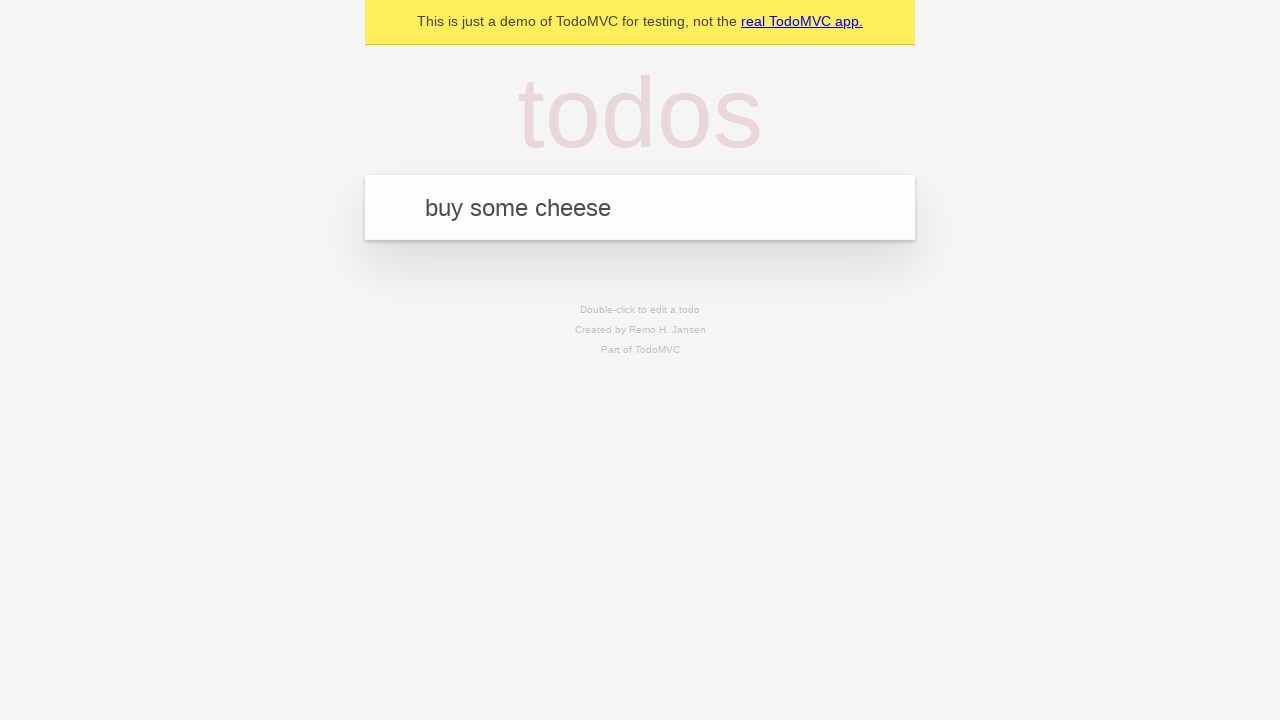

Pressed Enter to create first todo on internal:attr=[placeholder="What needs to be done?"i]
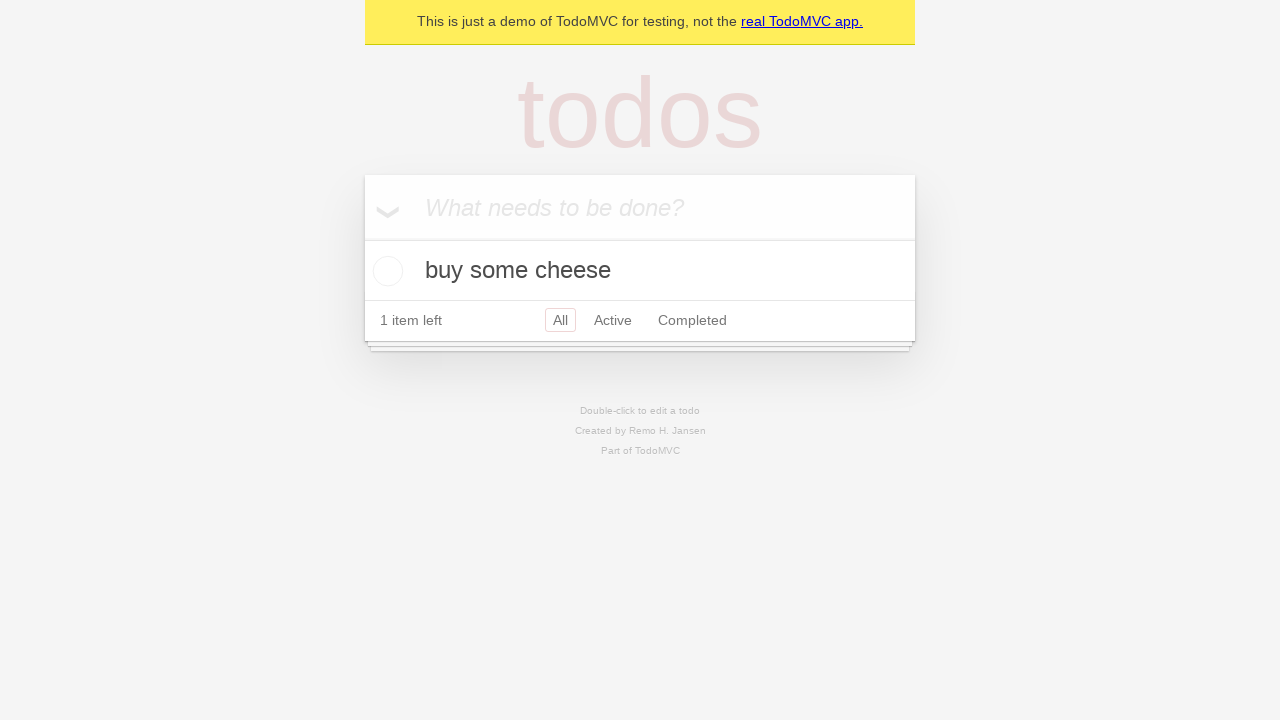

Filled todo input with 'feed the cat' on internal:attr=[placeholder="What needs to be done?"i]
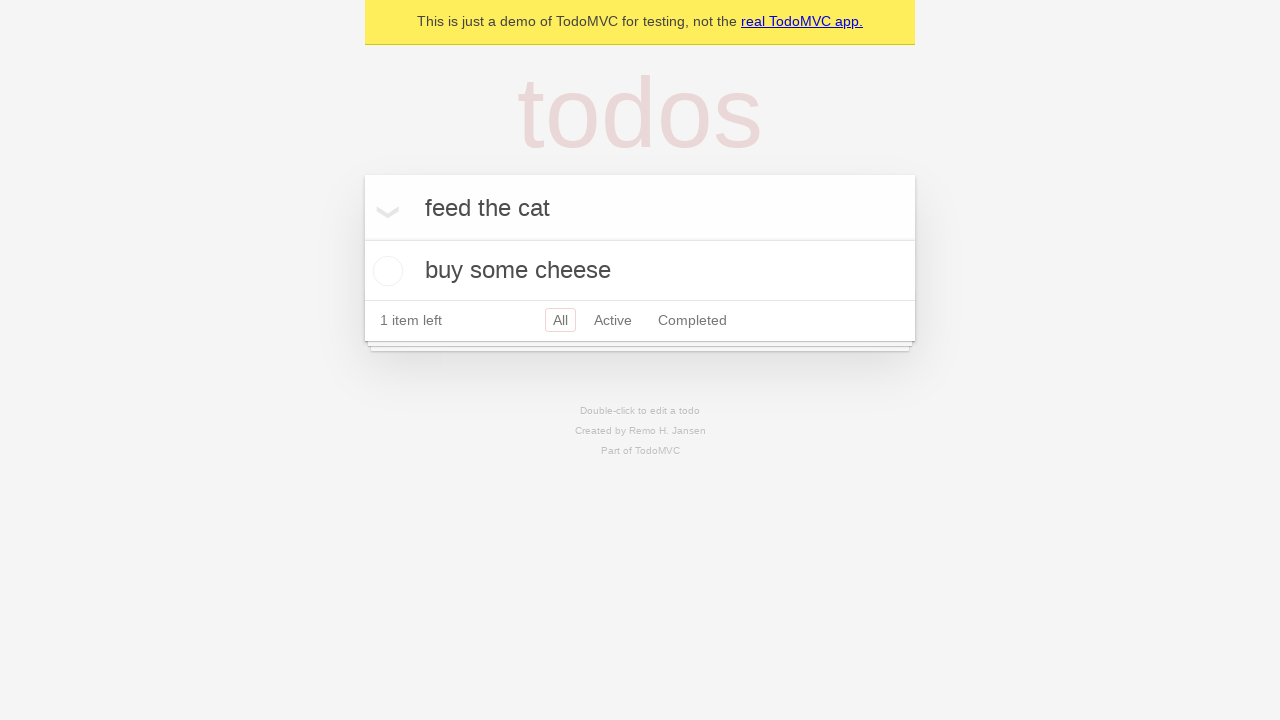

Pressed Enter to create second todo on internal:attr=[placeholder="What needs to be done?"i]
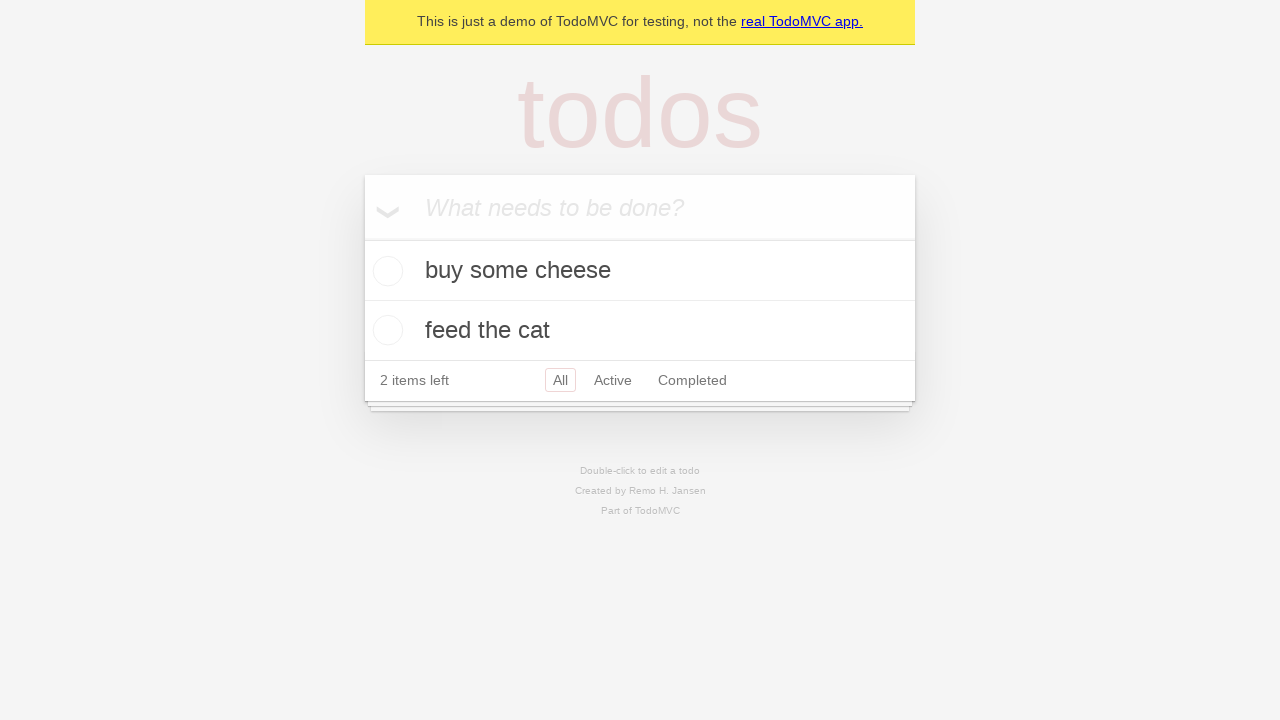

Filled todo input with 'book a doctors appointment' on internal:attr=[placeholder="What needs to be done?"i]
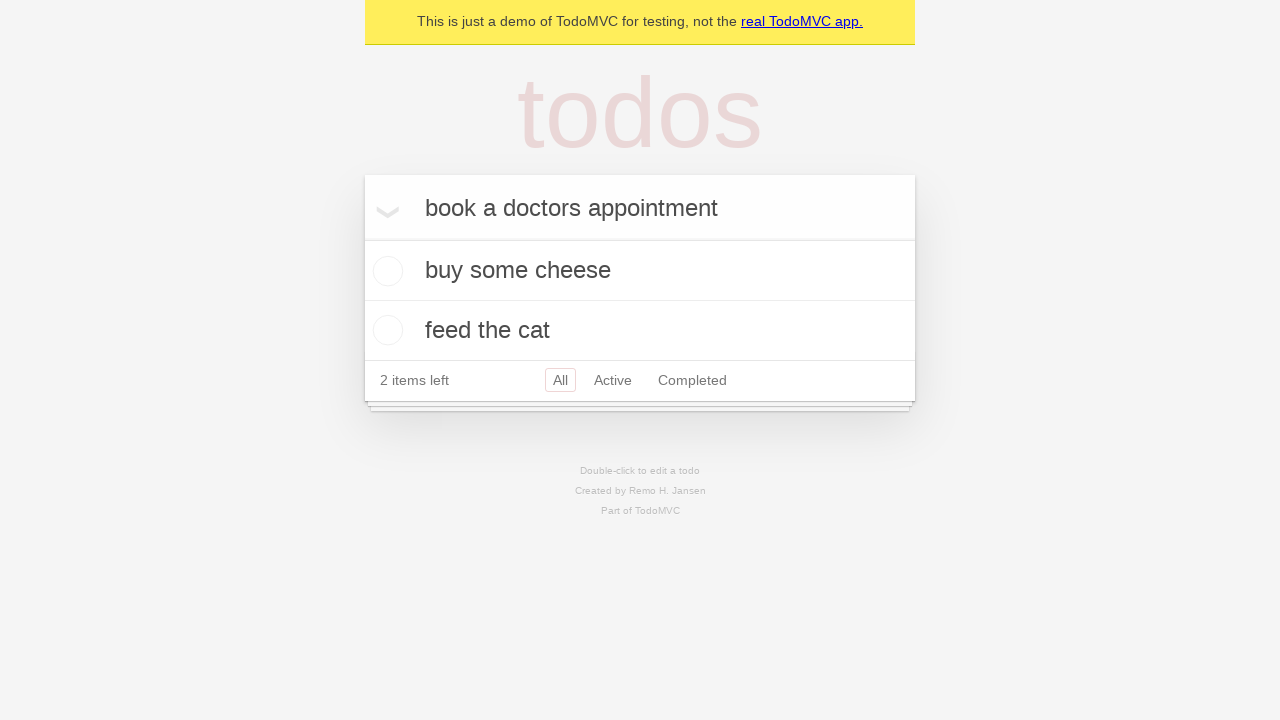

Pressed Enter to create third todo on internal:attr=[placeholder="What needs to be done?"i]
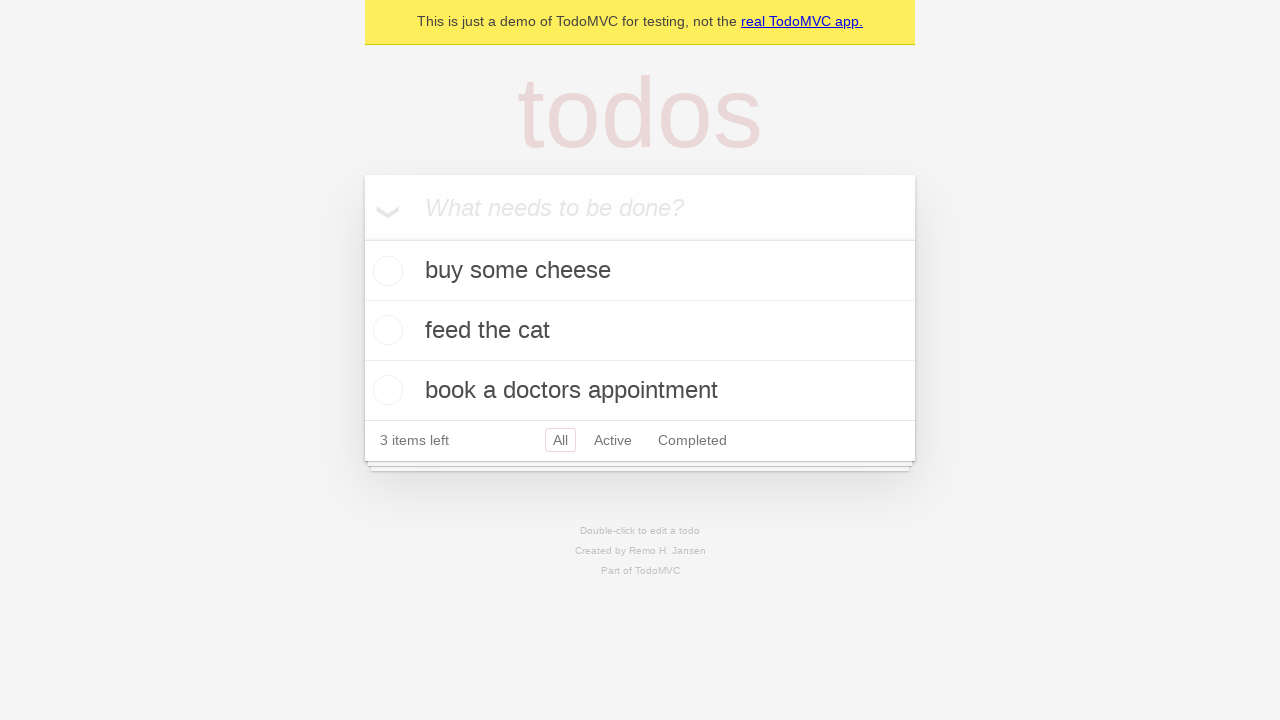

Double-clicked second todo item to enter edit mode at (640, 331) on internal:testid=[data-testid="todo-item"s] >> nth=1
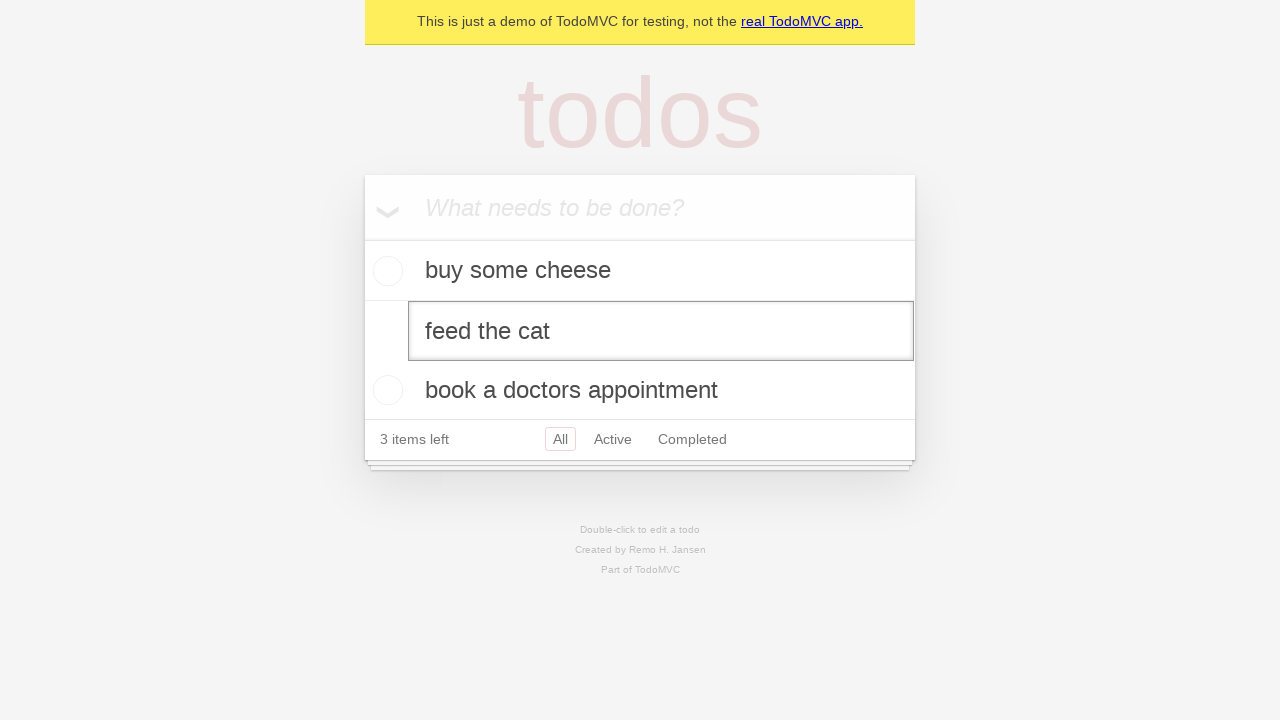

Filled edit textbox with new text 'buy some sausages' on internal:testid=[data-testid="todo-item"s] >> nth=1 >> internal:role=textbox[nam
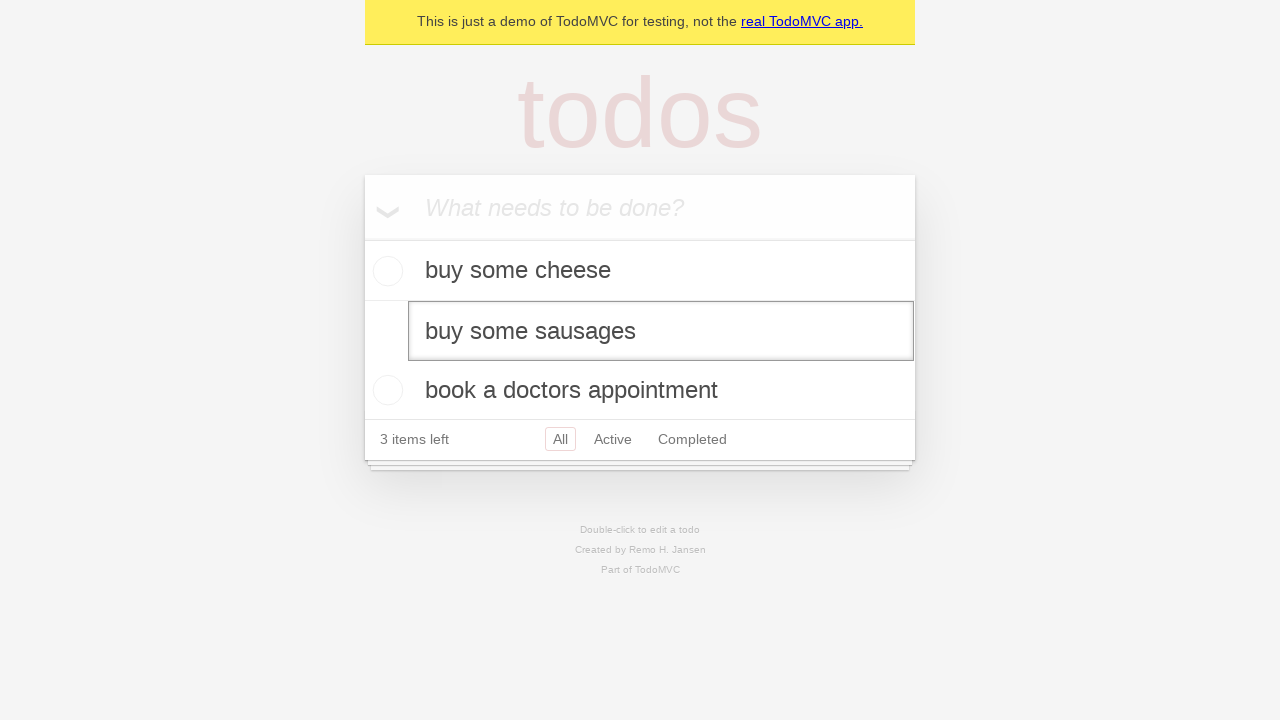

Pressed Enter to confirm todo edit on internal:testid=[data-testid="todo-item"s] >> nth=1 >> internal:role=textbox[nam
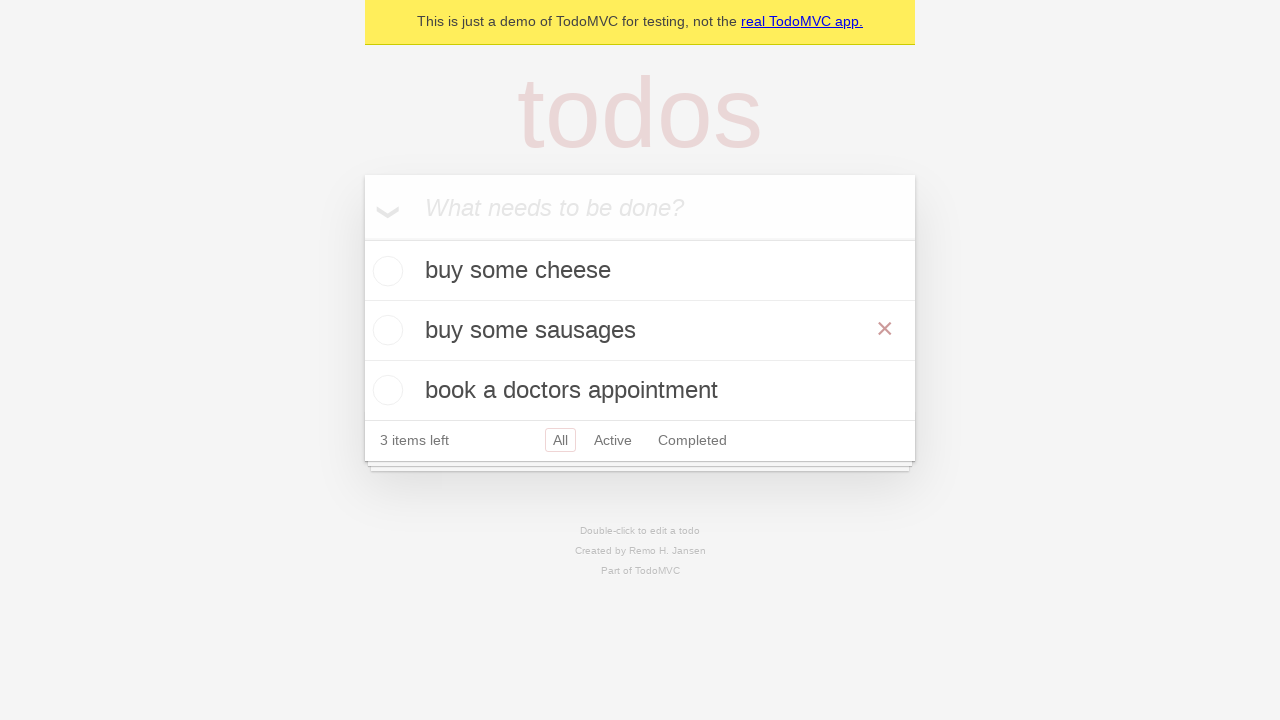

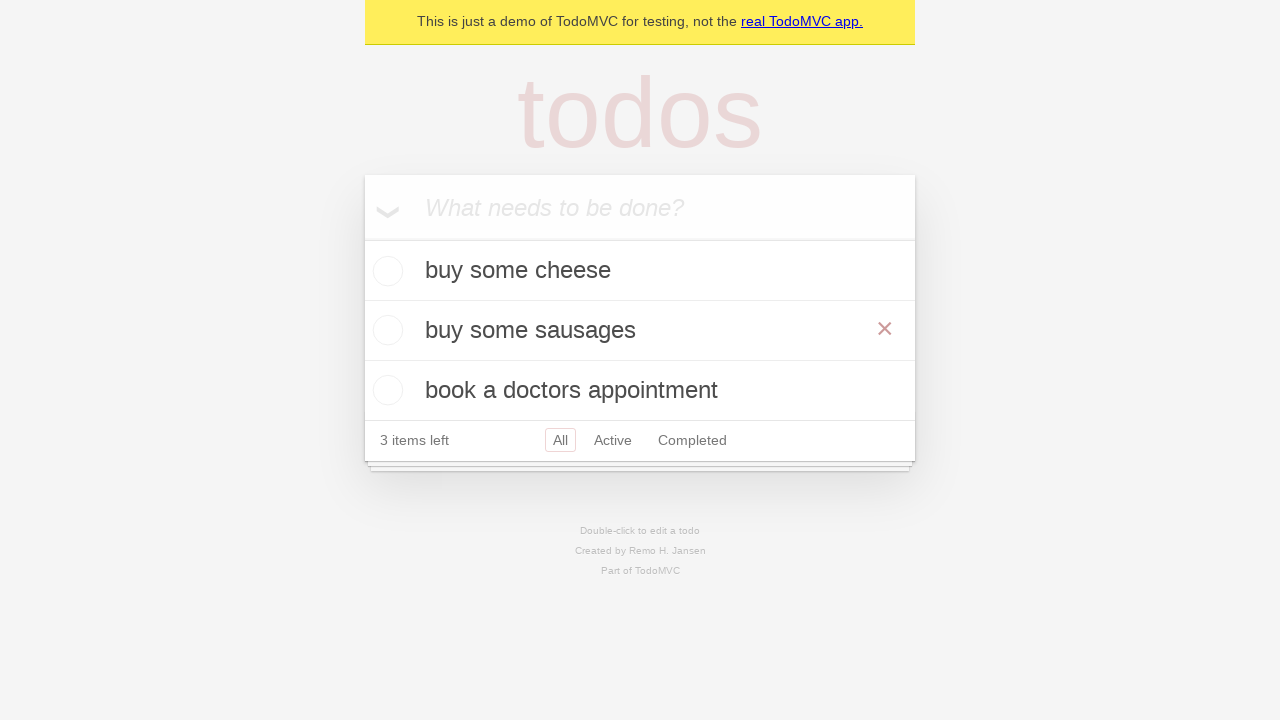